Tests GitHub search functionality by searching for "php-webdriver", clicking on the first search result, and verifying navigation to the expected repository page

Starting URL: https://github.com

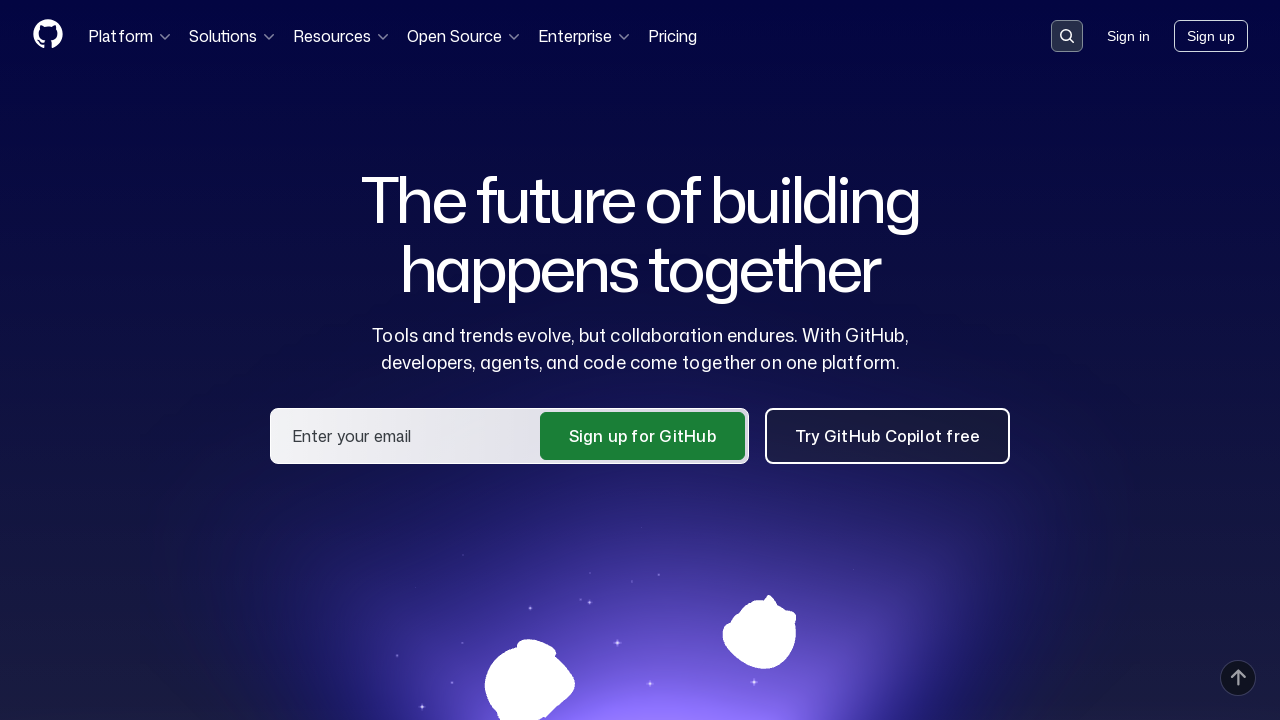

Clicked search button to activate search field at (1067, 36) on button[data-target='qbsearch-input.inputButton']
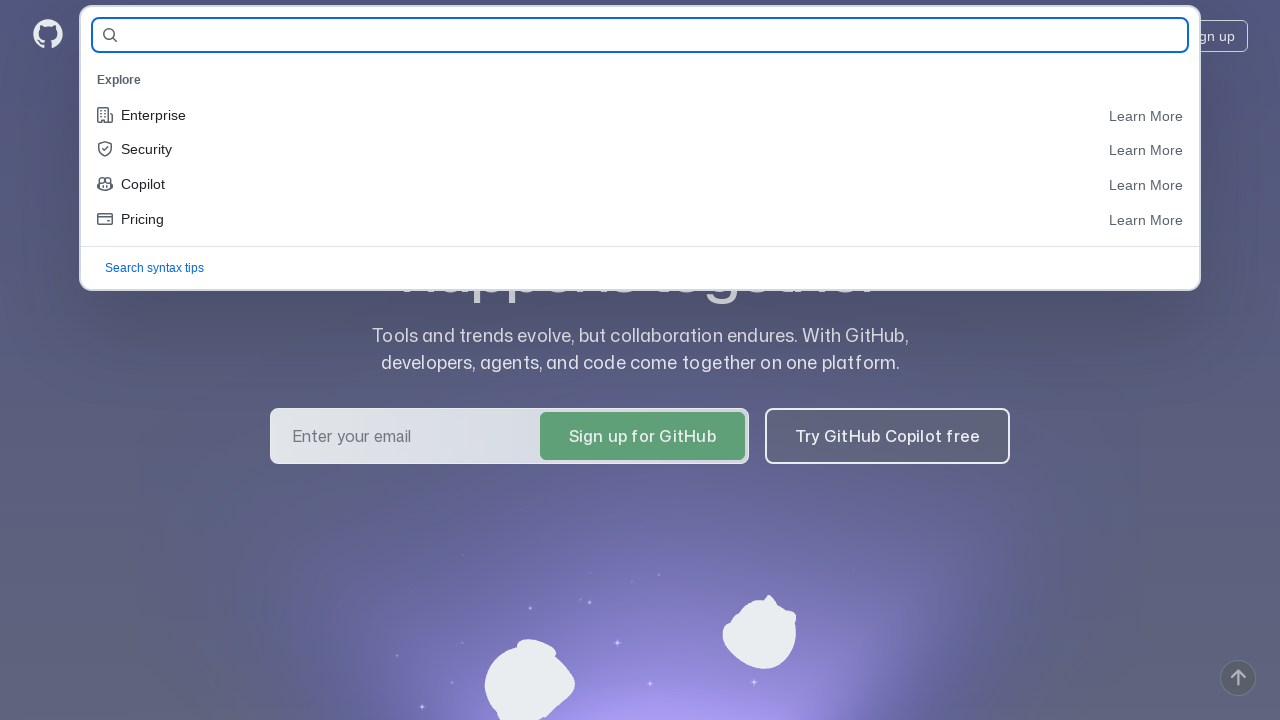

Search input field appeared
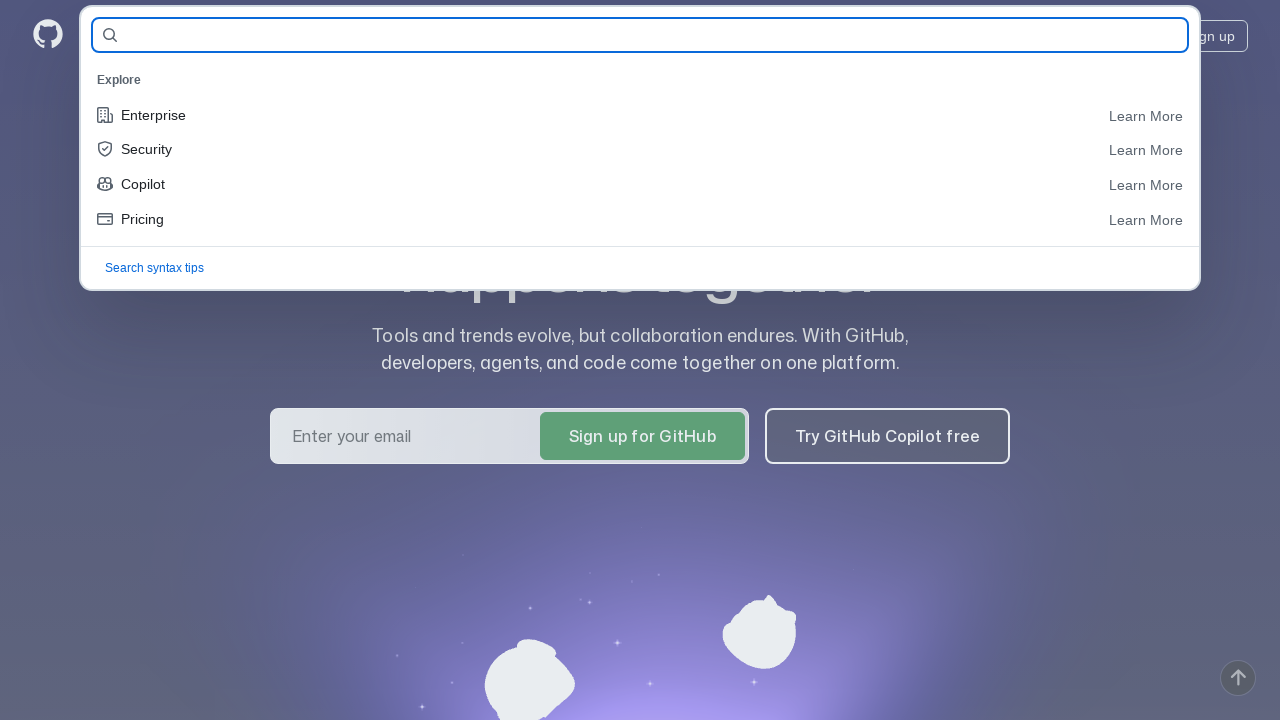

Filled search field with 'php-webdriver' on input#query-builder-test
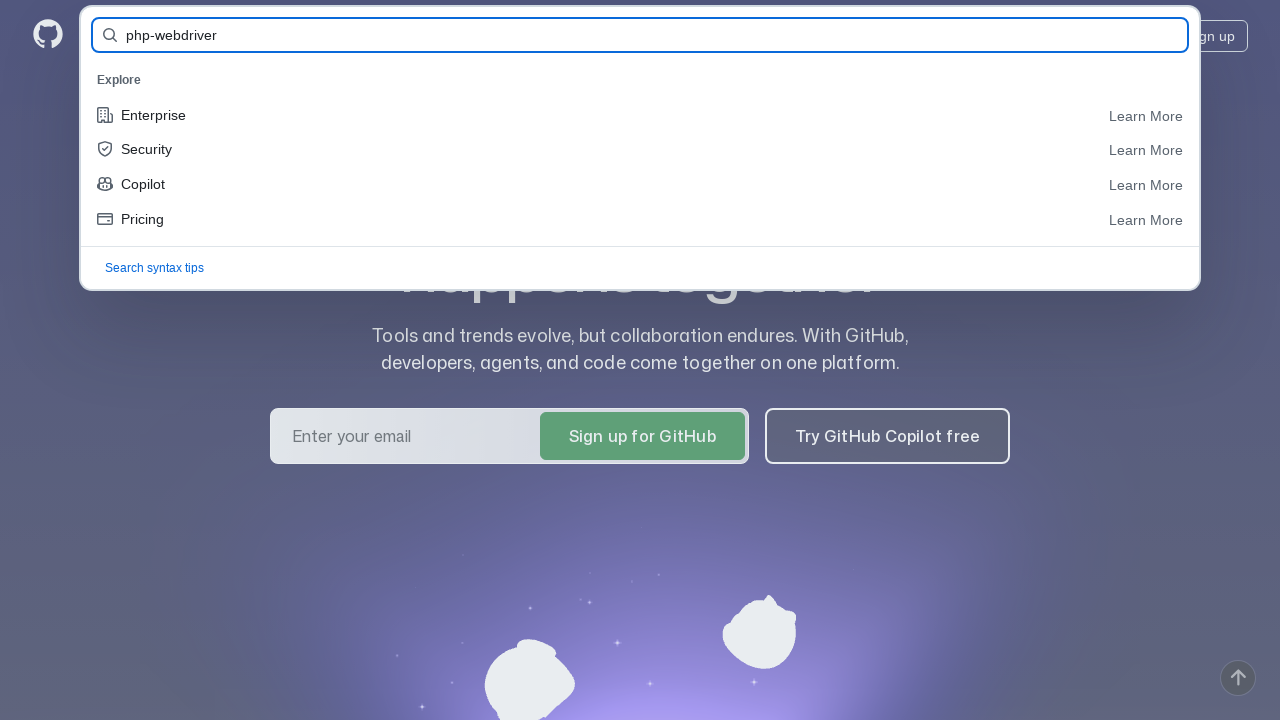

Pressed Enter to submit search query
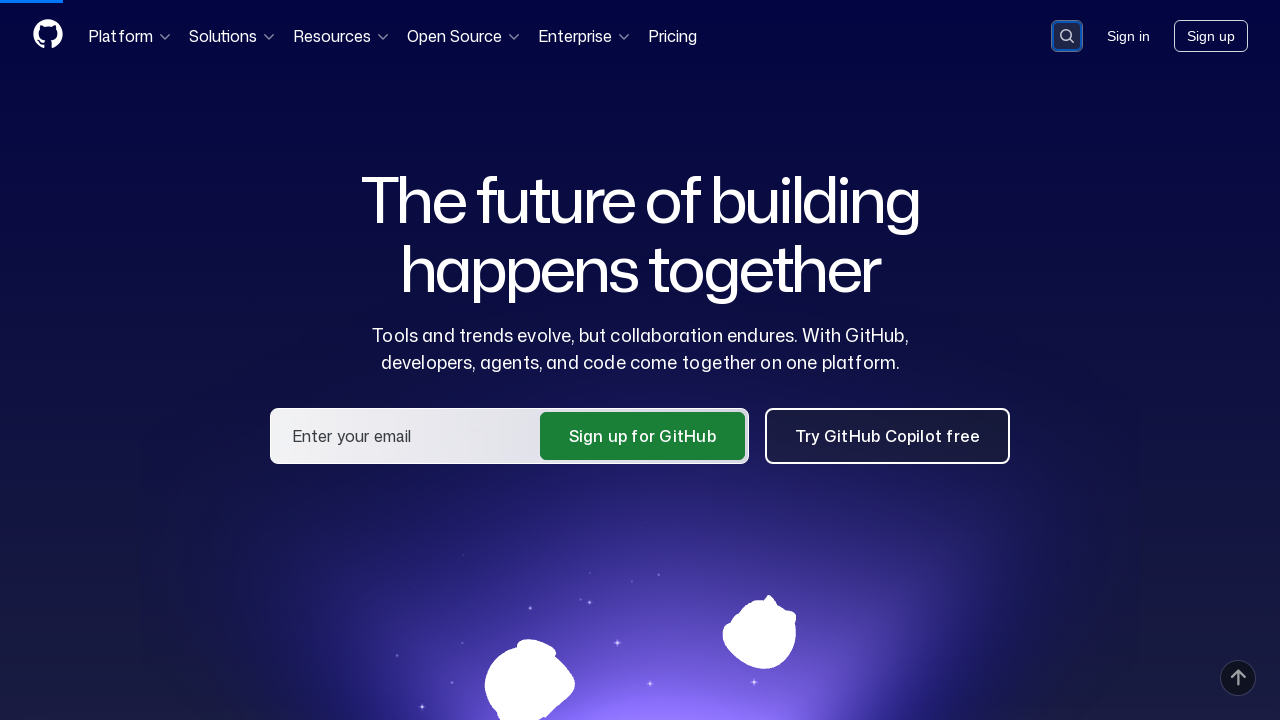

Search results loaded
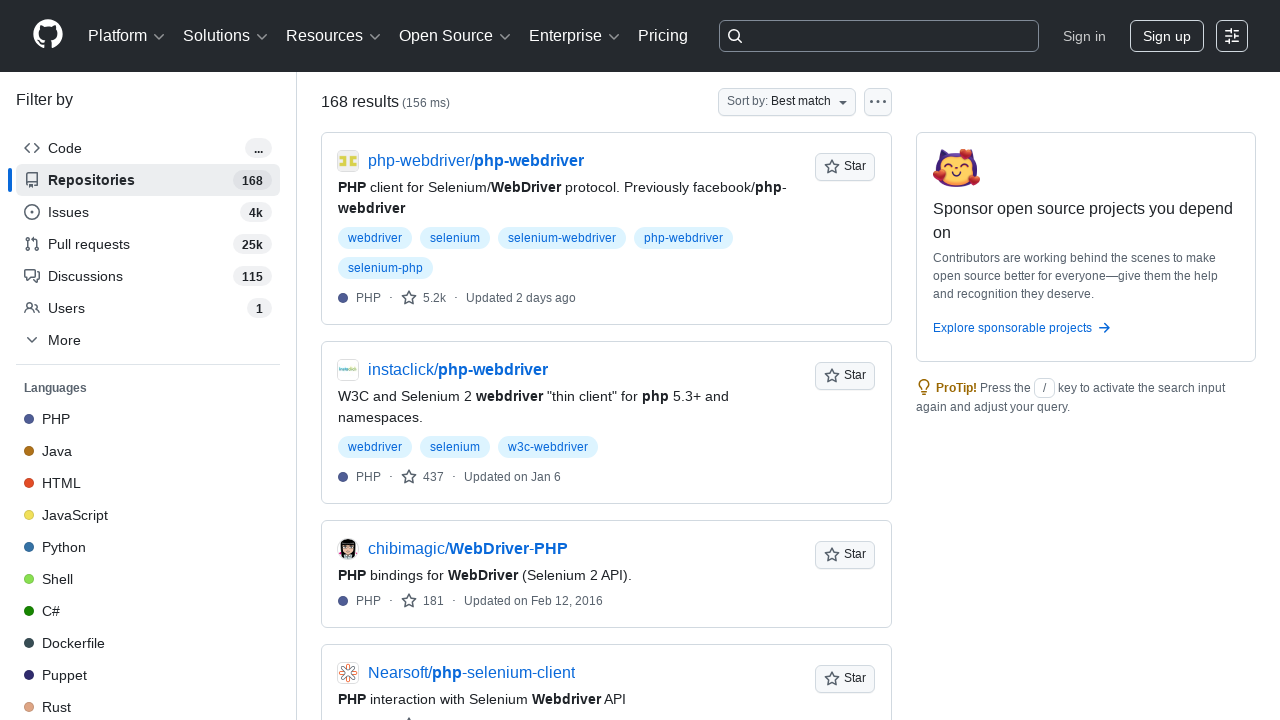

Clicked first search result for php-webdriver repository at (476, 161) on div[data-testid='results-list'] a[href*='/php-webdriver']
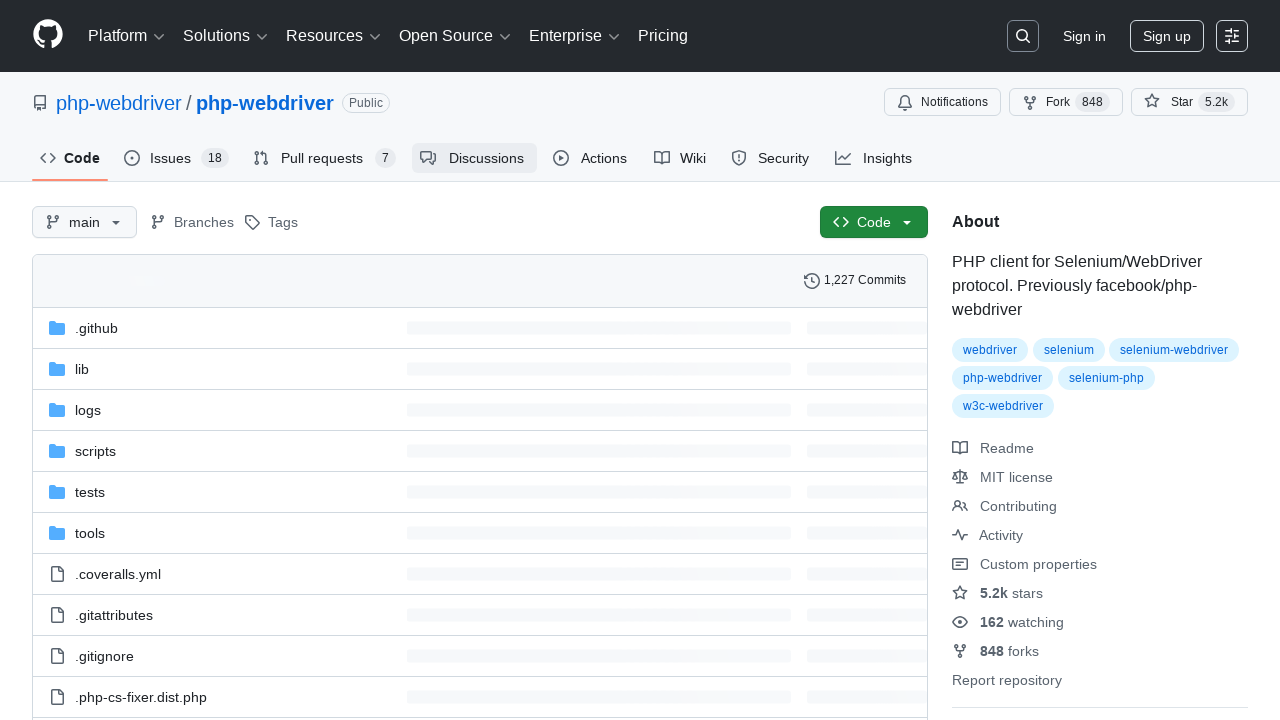

Page loaded with domcontentloaded state
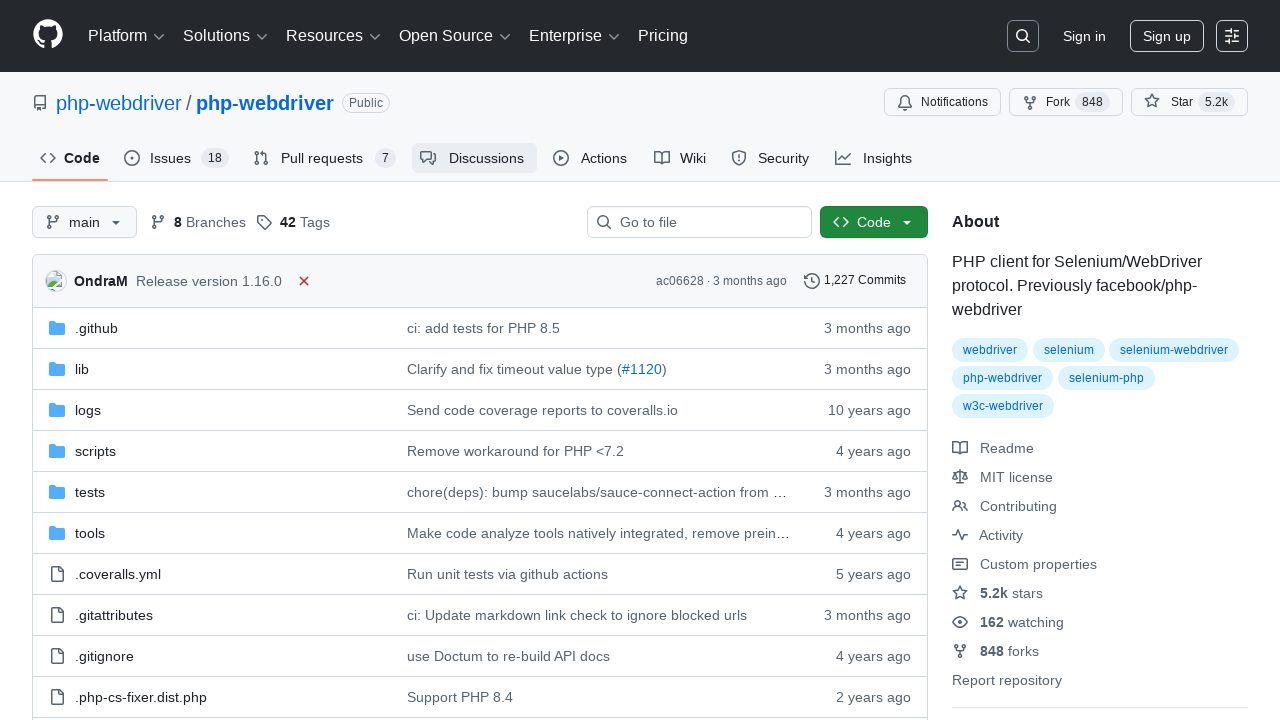

Verified 'php-webdriver' is present in page title
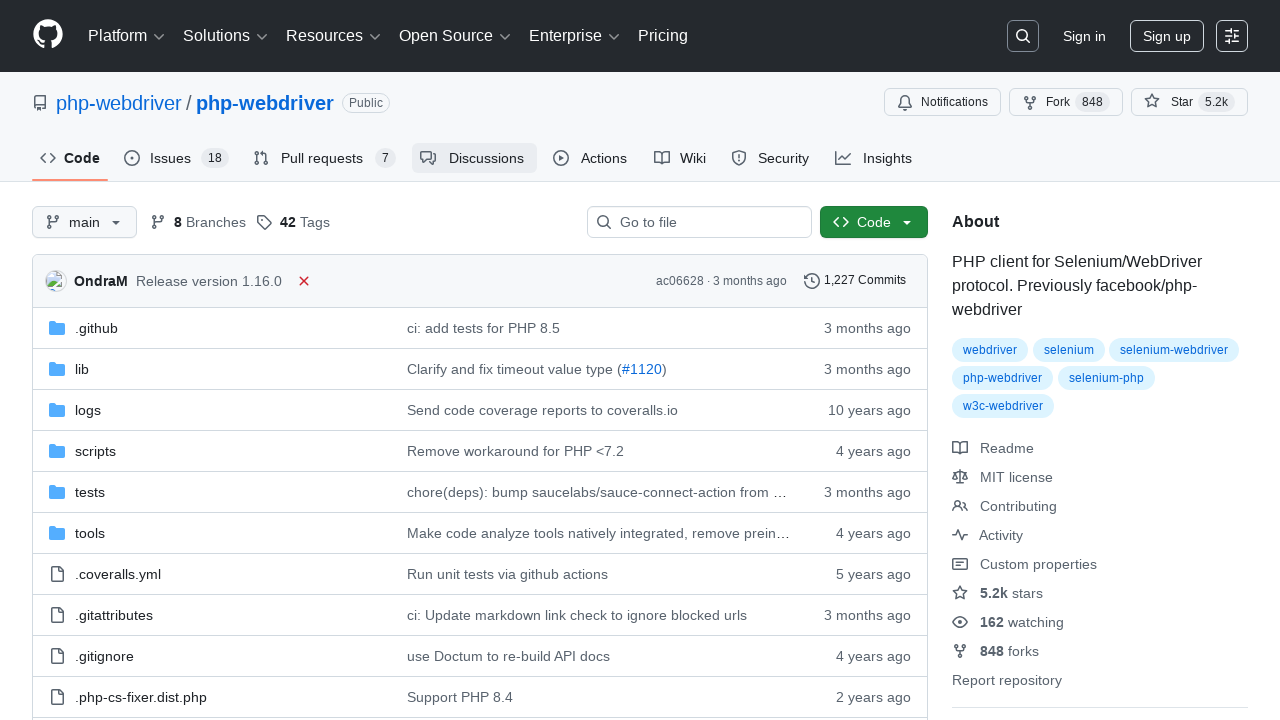

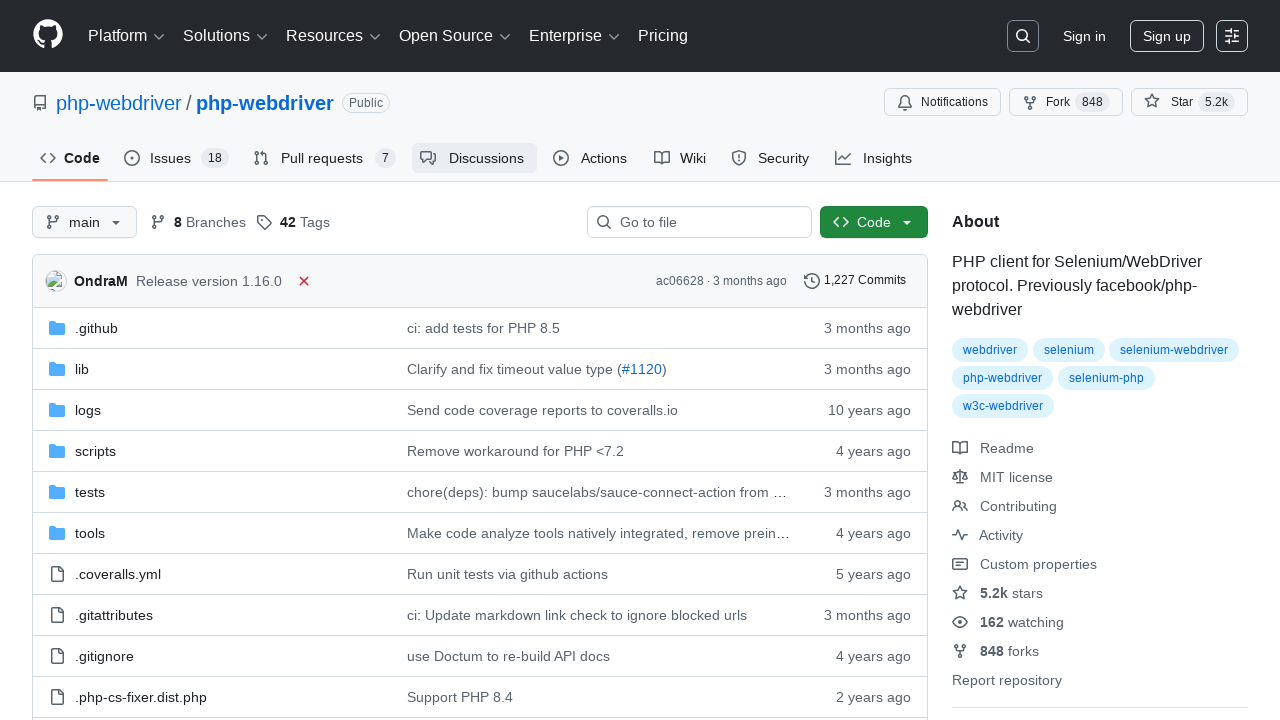